Tests the focus functionality on a practice form by focusing on the first name and last name input fields sequentially.

Starting URL: https://demoqa.com/automation-practice-form

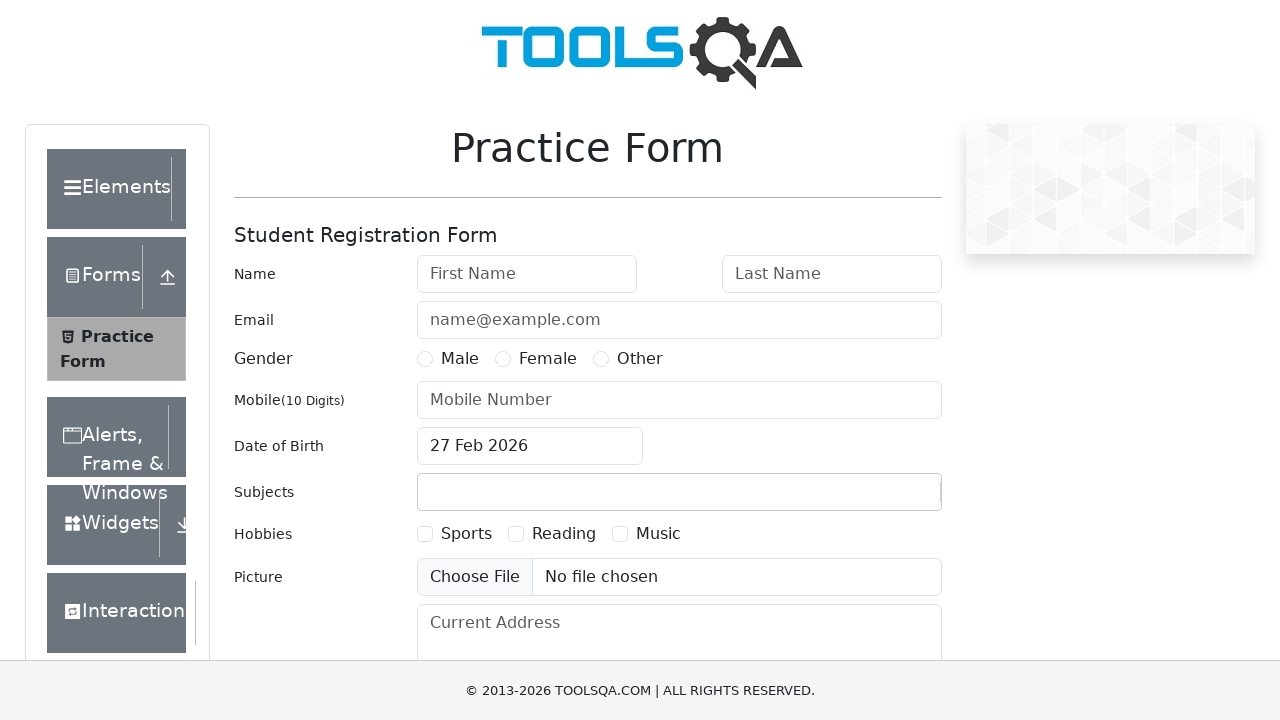

Page loaded with domcontentloaded state
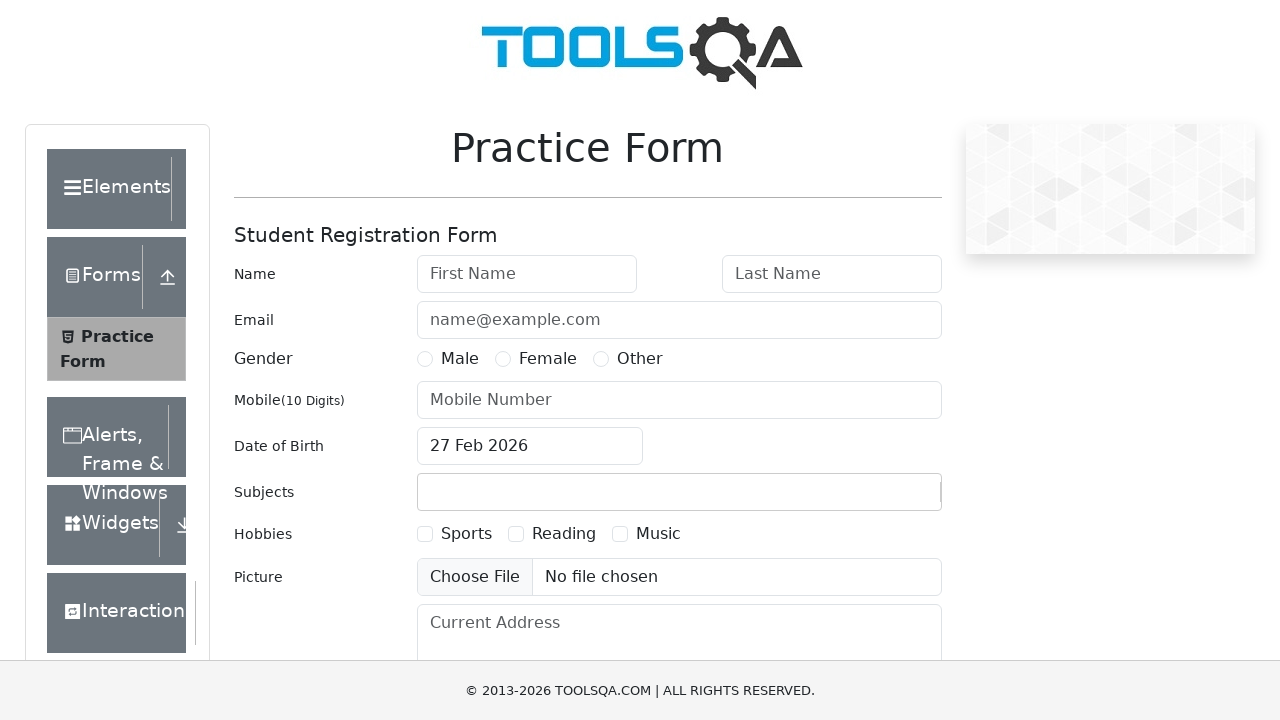

Focused on the first name input field on #firstName
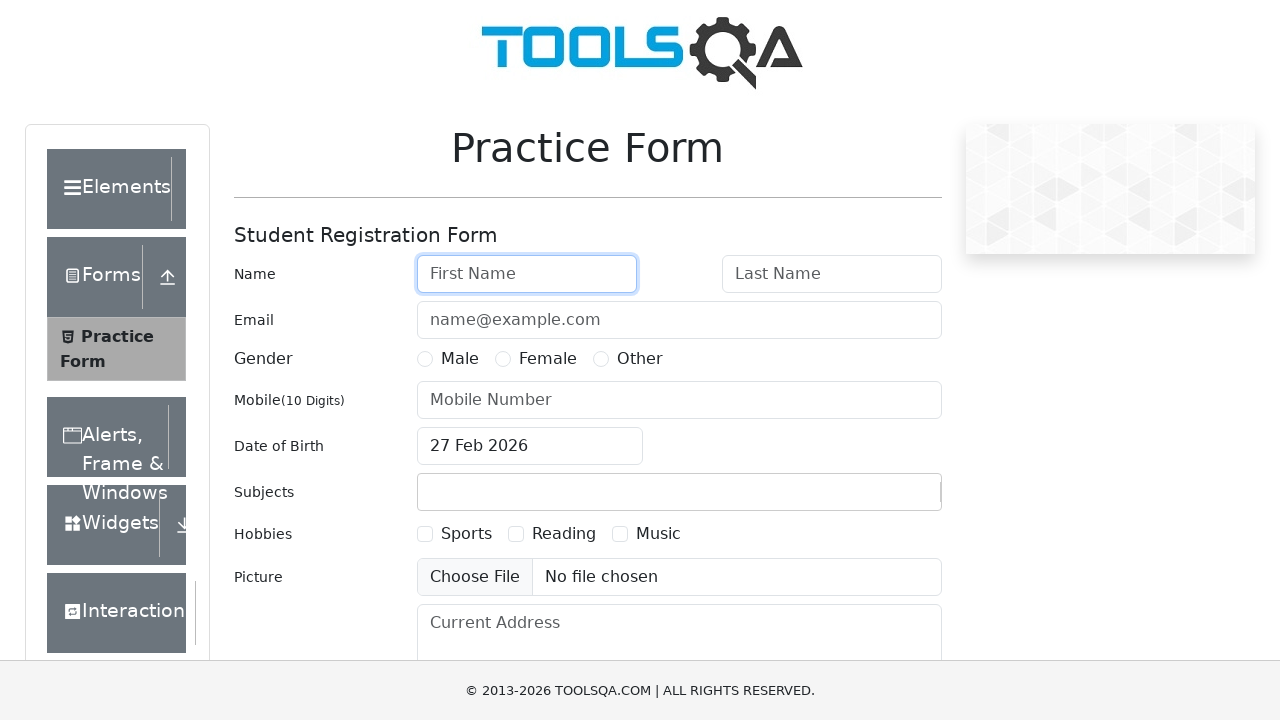

Waited 1 second to observe first name field focus
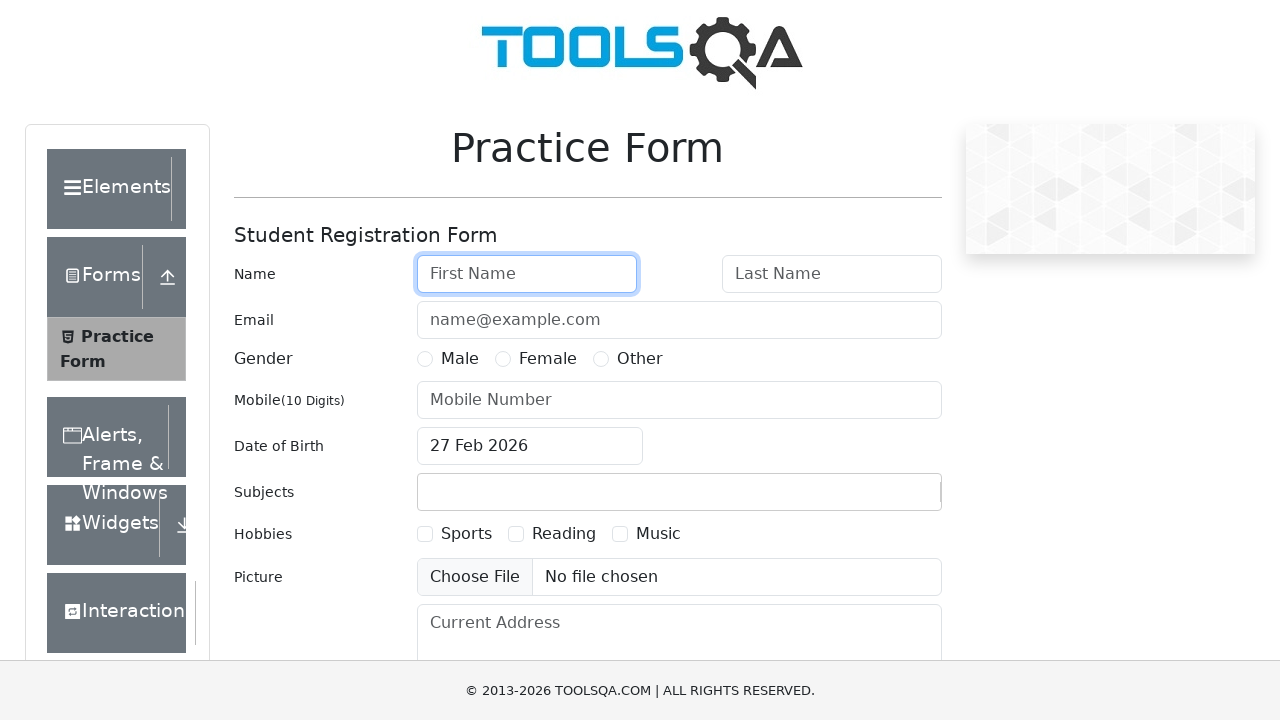

Focused on the last name input field on #lastName
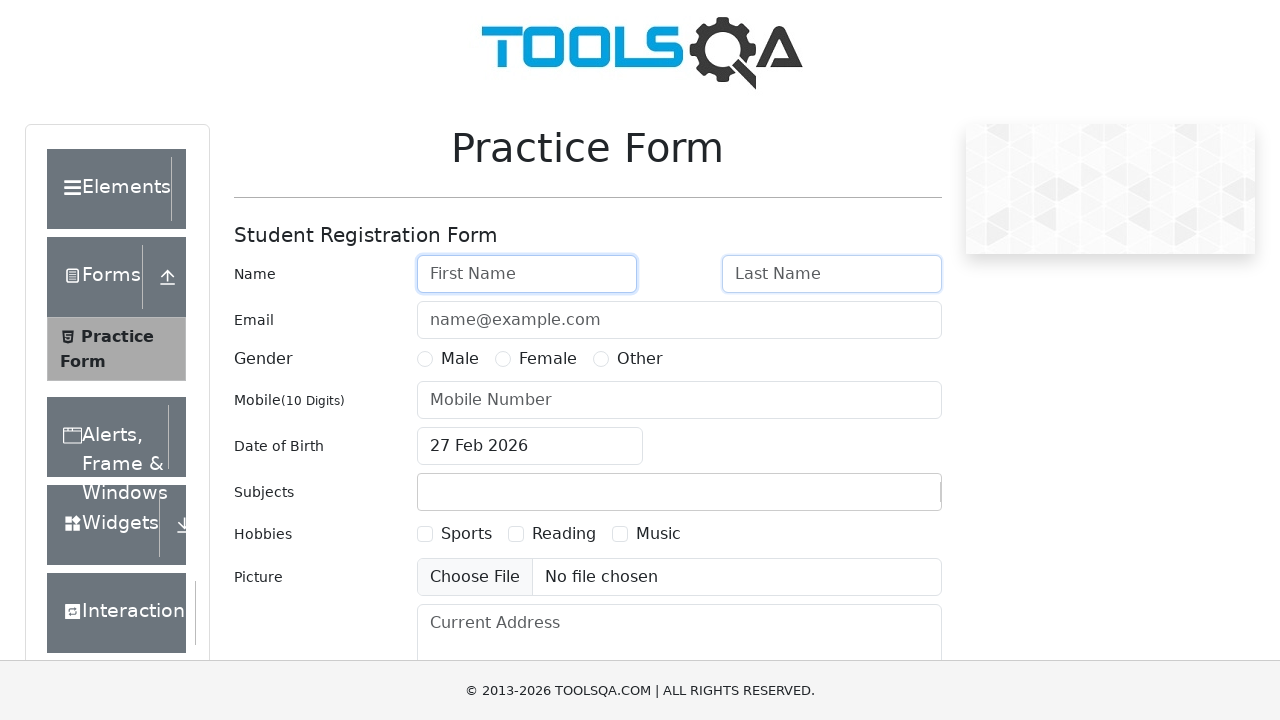

Waited 1 second to observe last name field focus
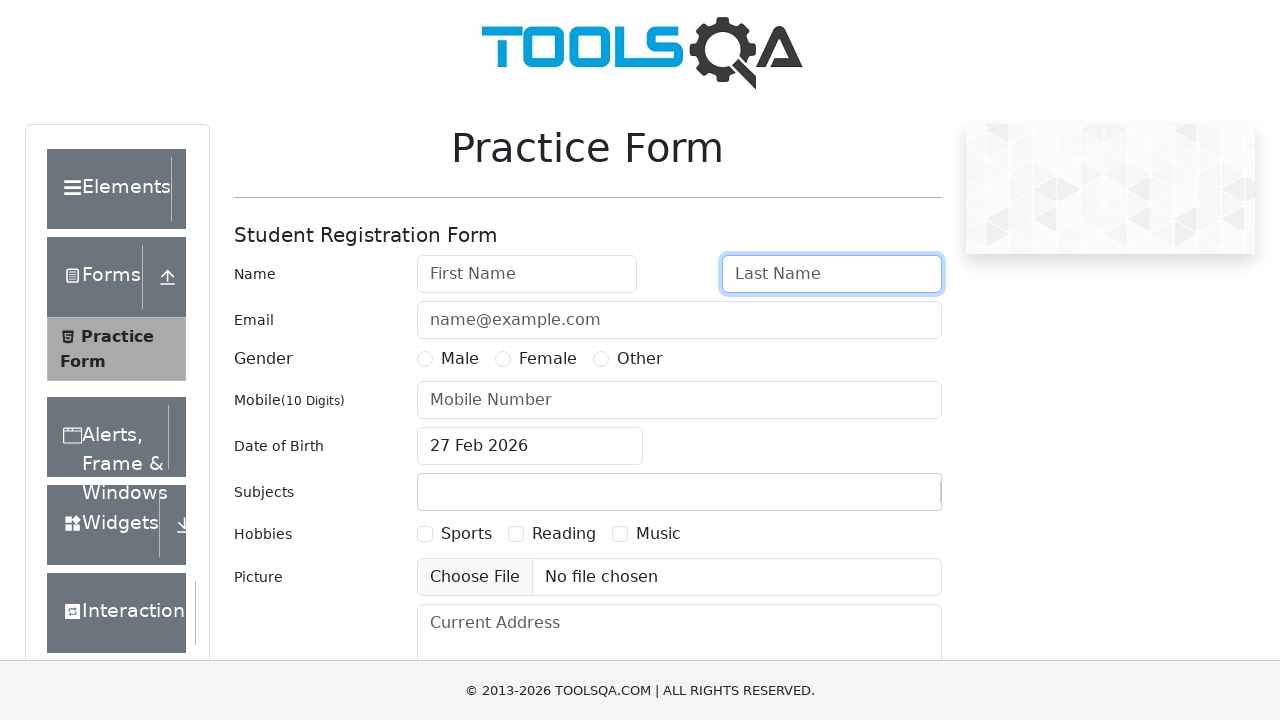

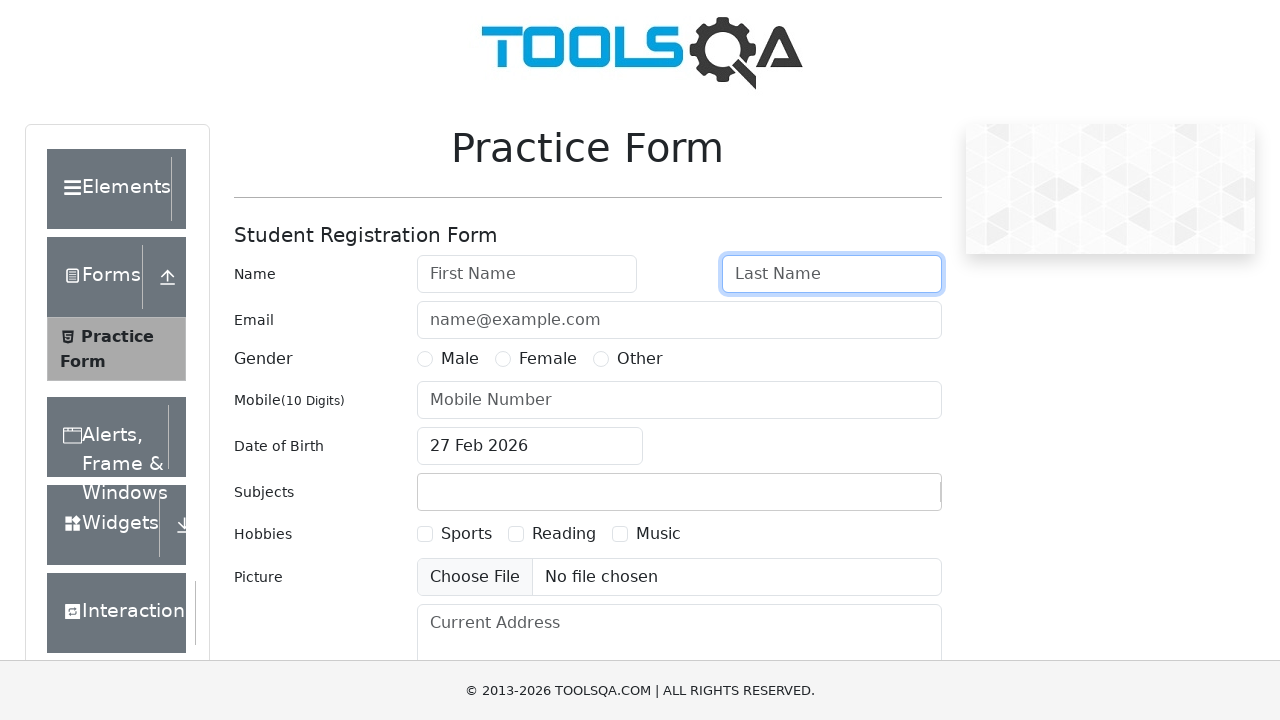